Tests Python.org website by searching for "pycon" in the search box and verifying results are found

Starting URL: http://www.python.org

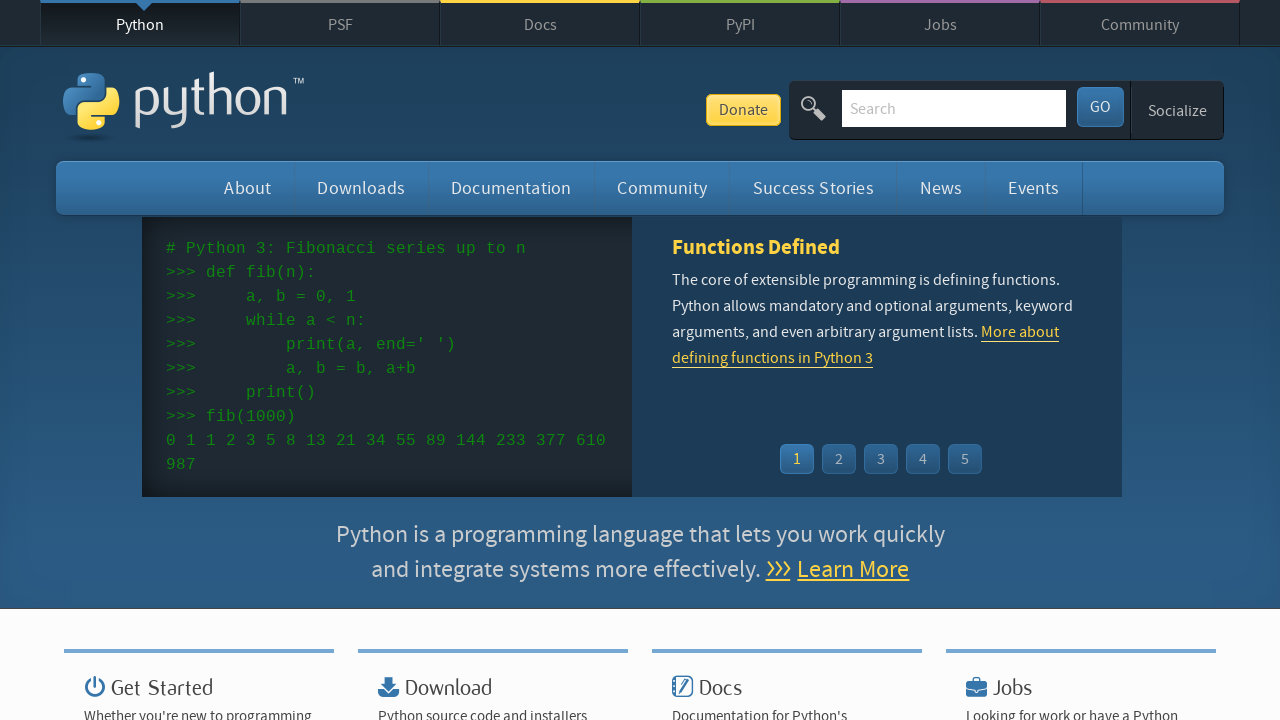

Verified 'Python' is in page title
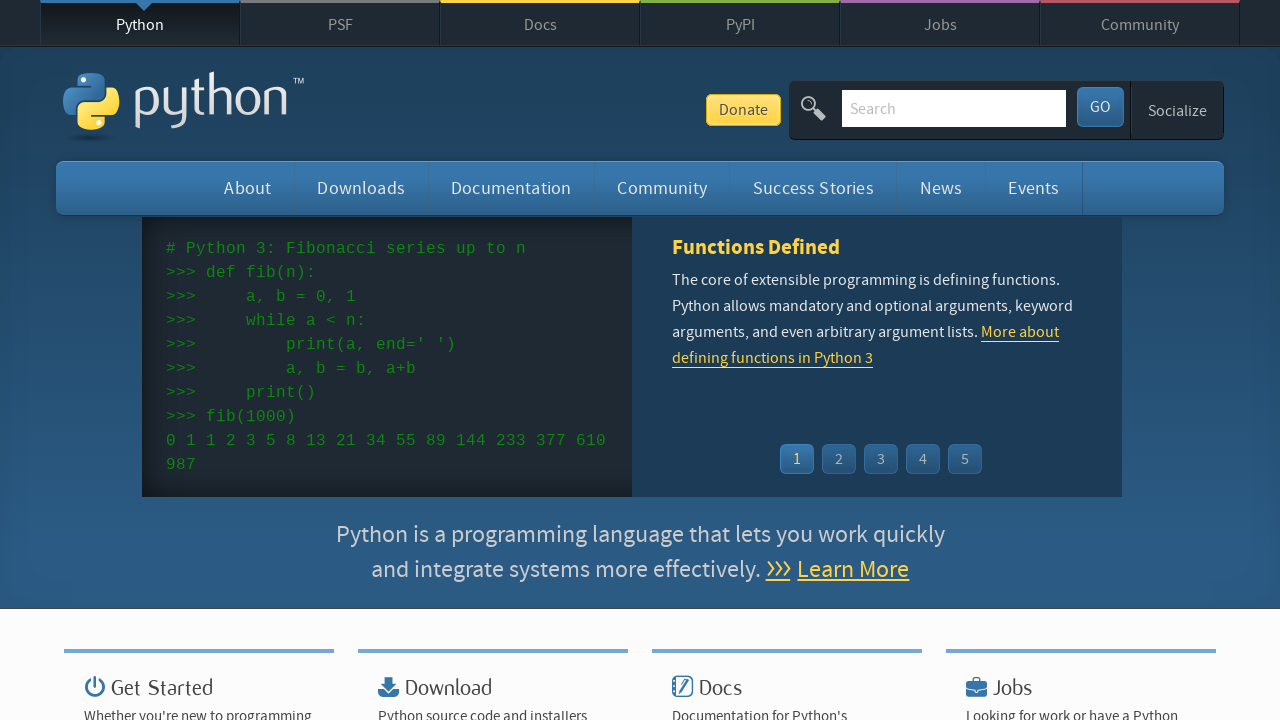

Cleared search box on input[name='q']
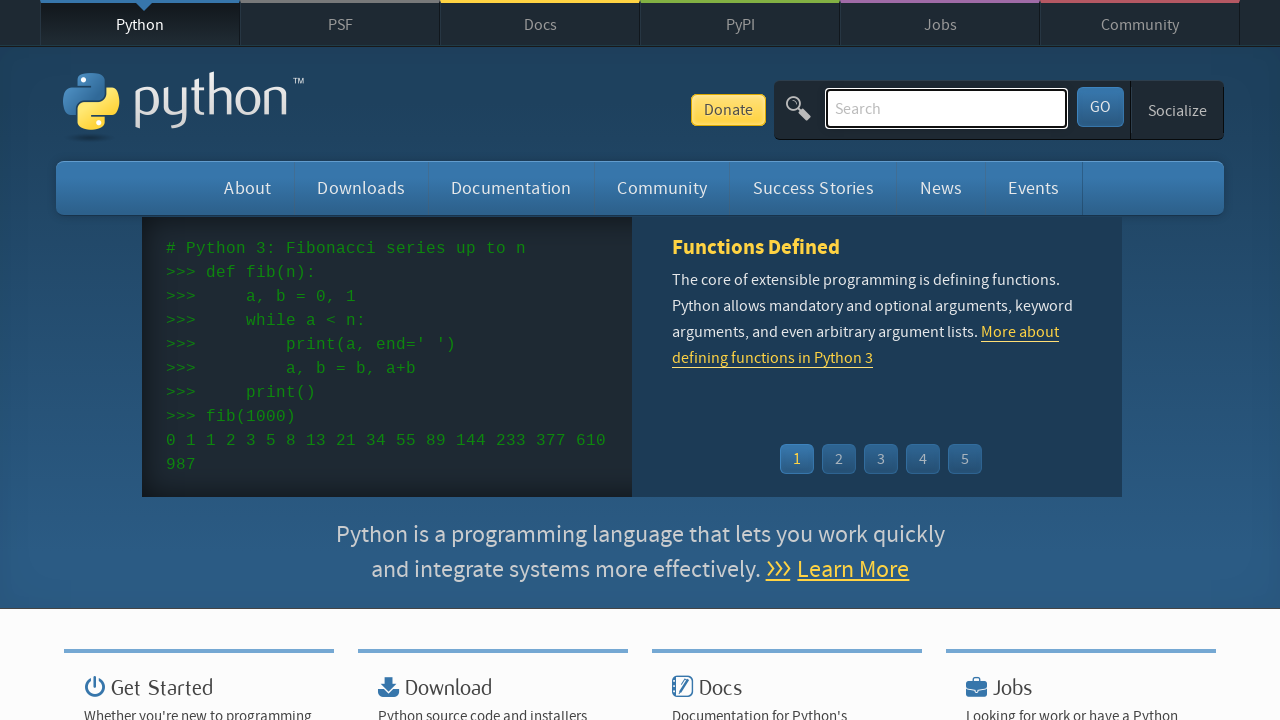

Filled search box with 'pycon' on input[name='q']
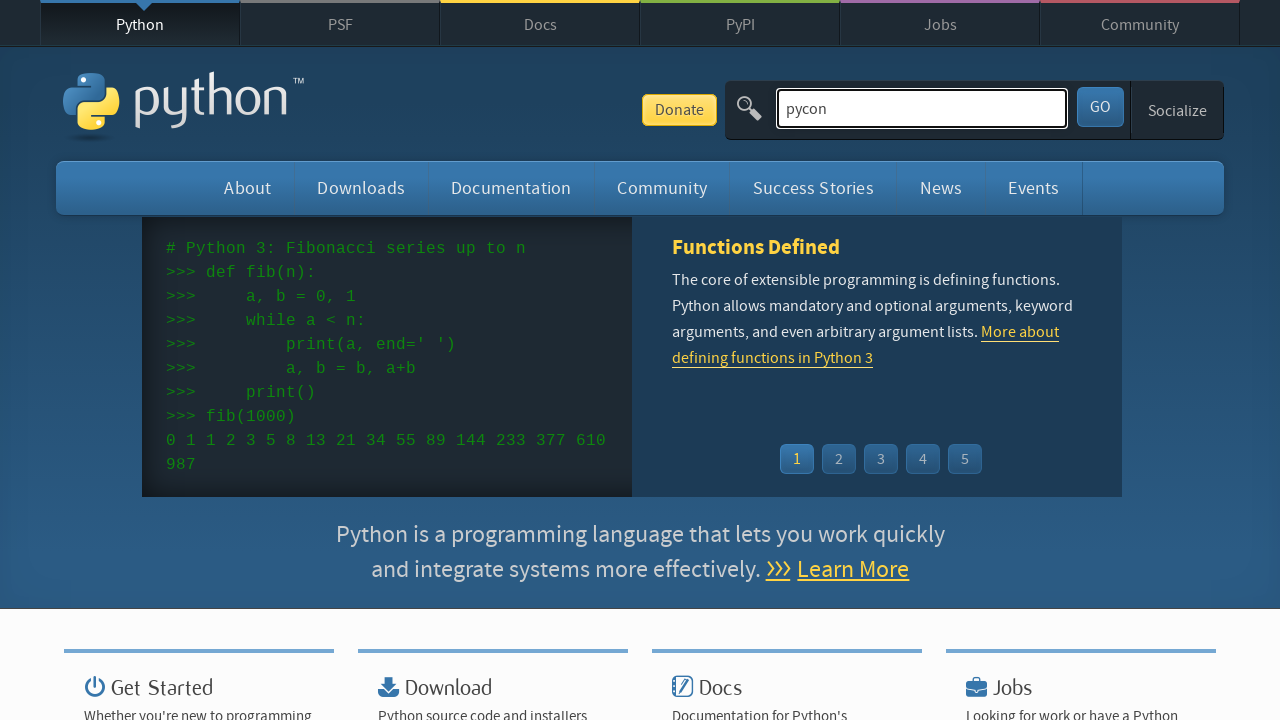

Pressed Enter to submit search for 'pycon' on input[name='q']
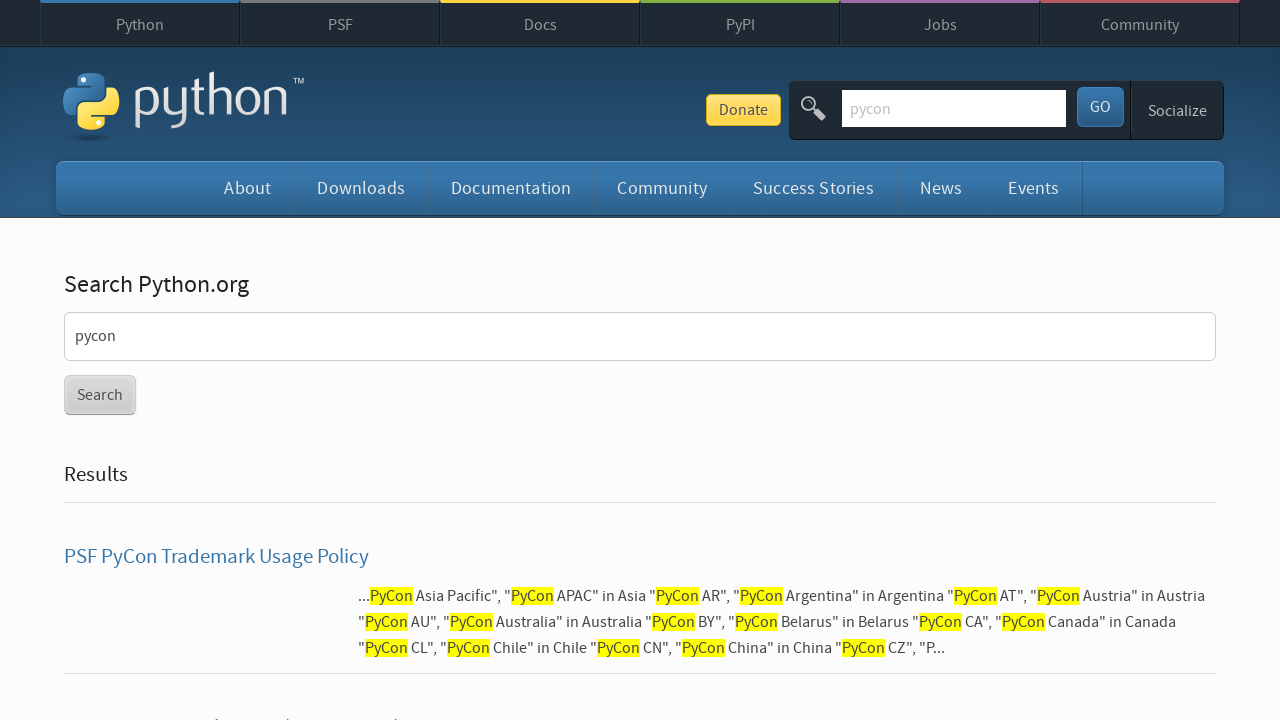

Search results page loaded
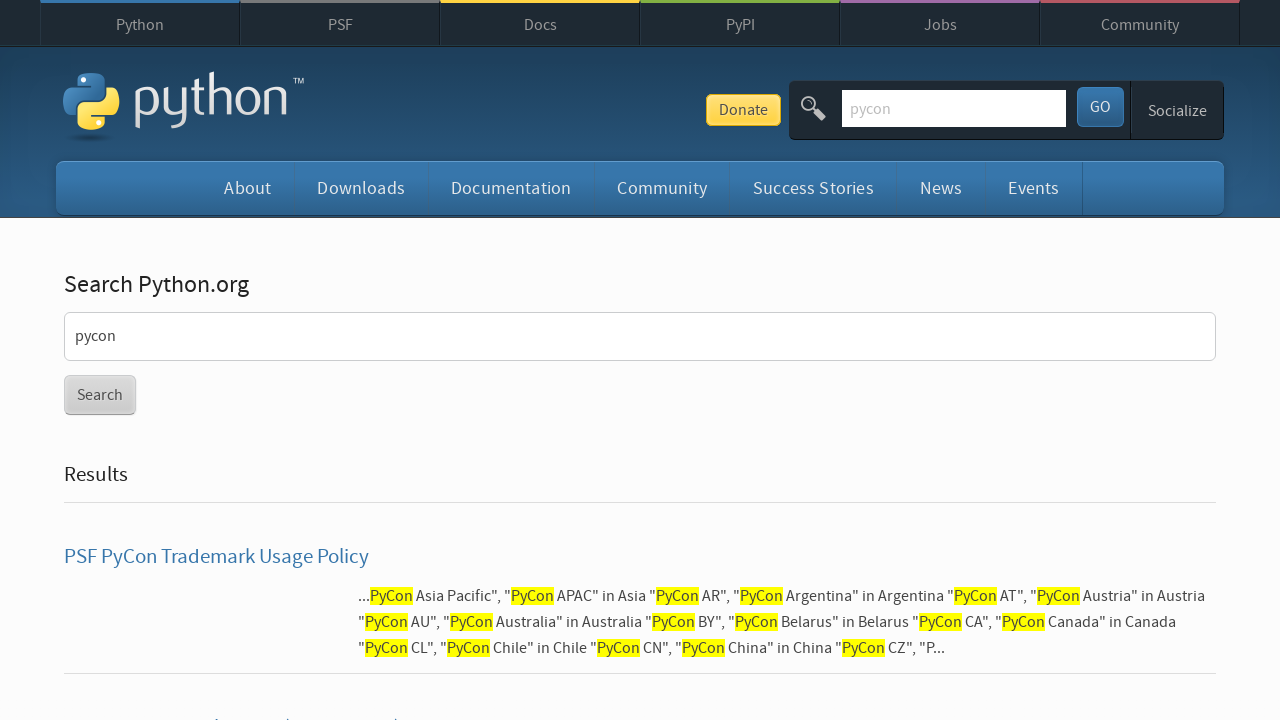

Verified search results were found (no 'No results found' message)
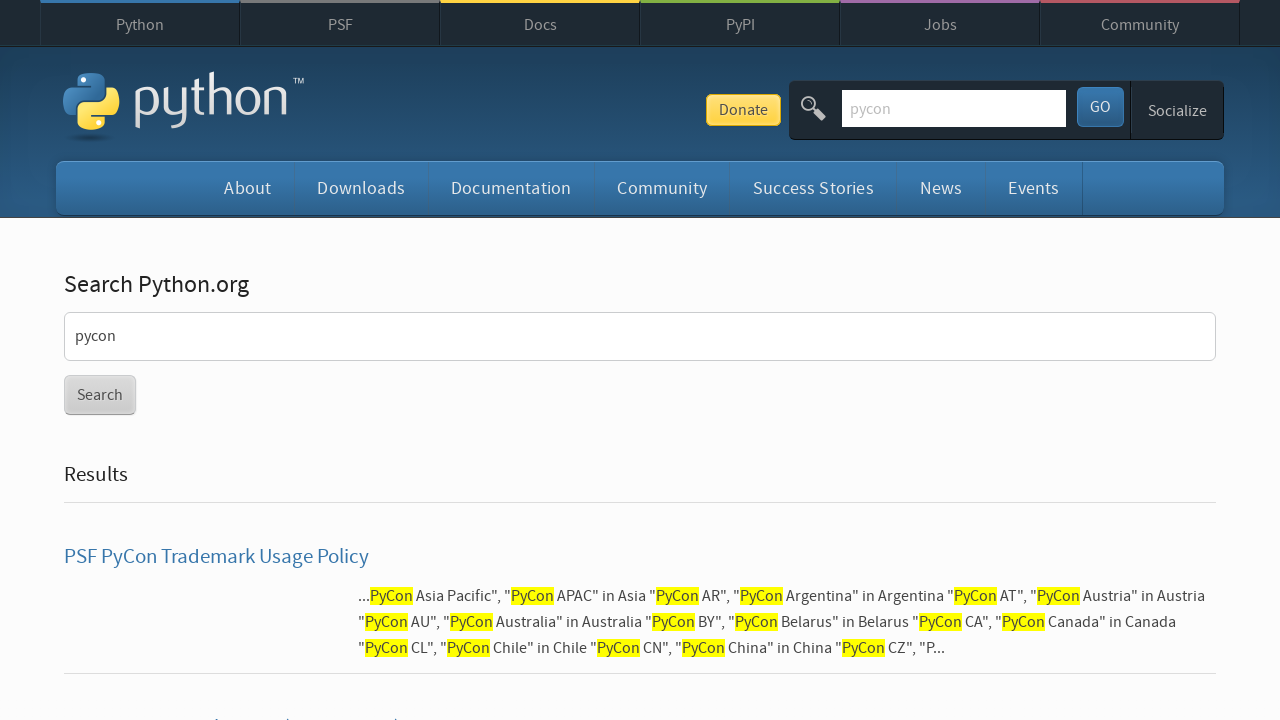

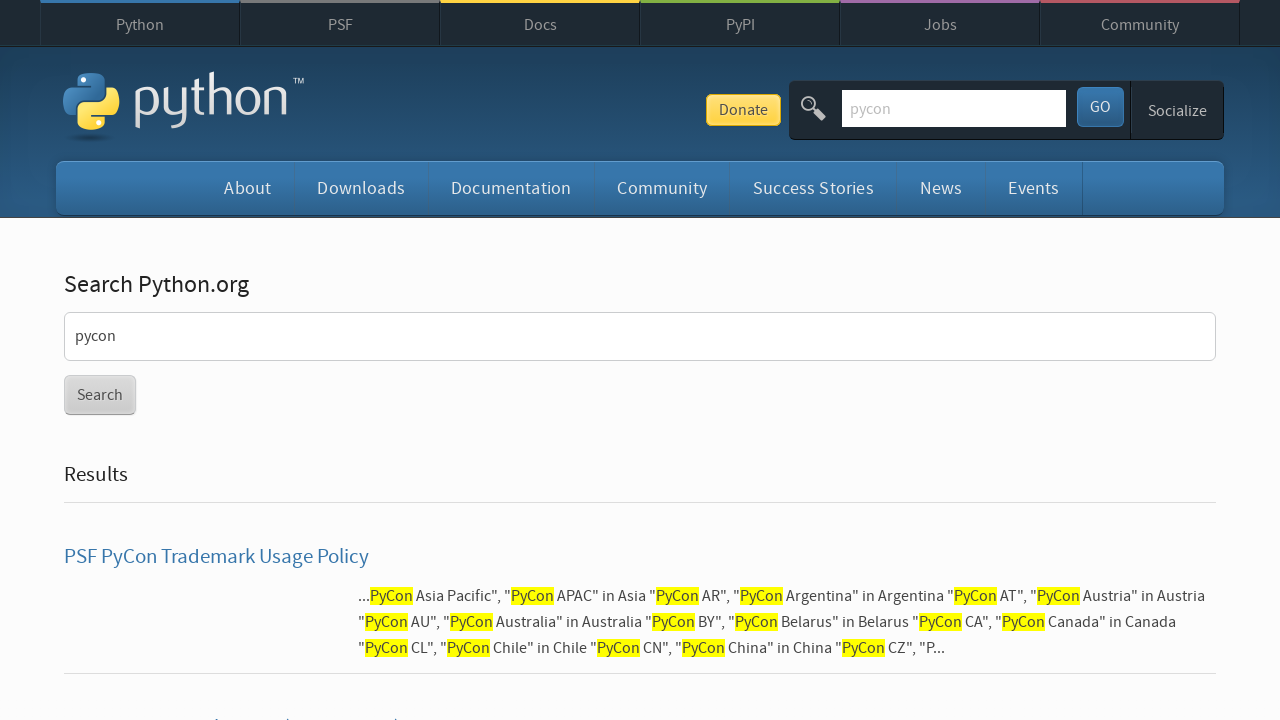